Tests drag and drop functionality by dragging a draggable element and dropping it onto a droppable target

Starting URL: http://jqueryui.com/resources/demos/droppable/default.html

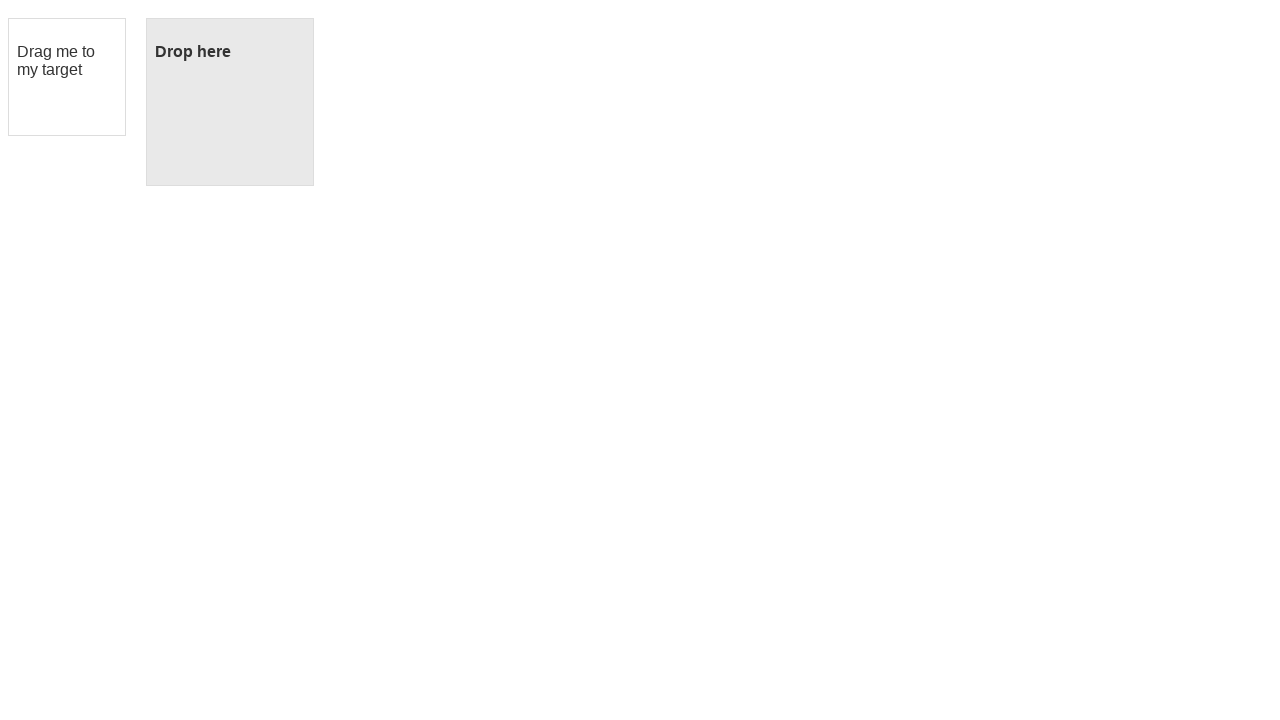

Located the draggable element with id 'draggable'
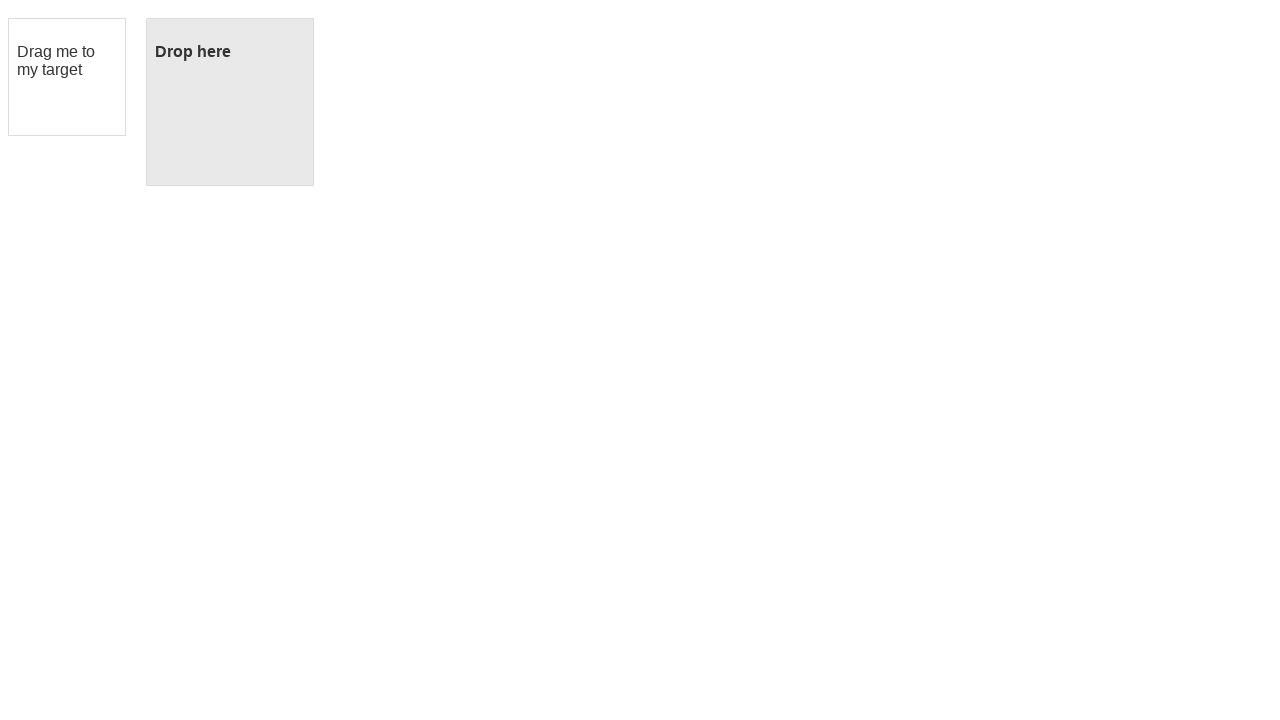

Located the droppable target element with id 'droppable'
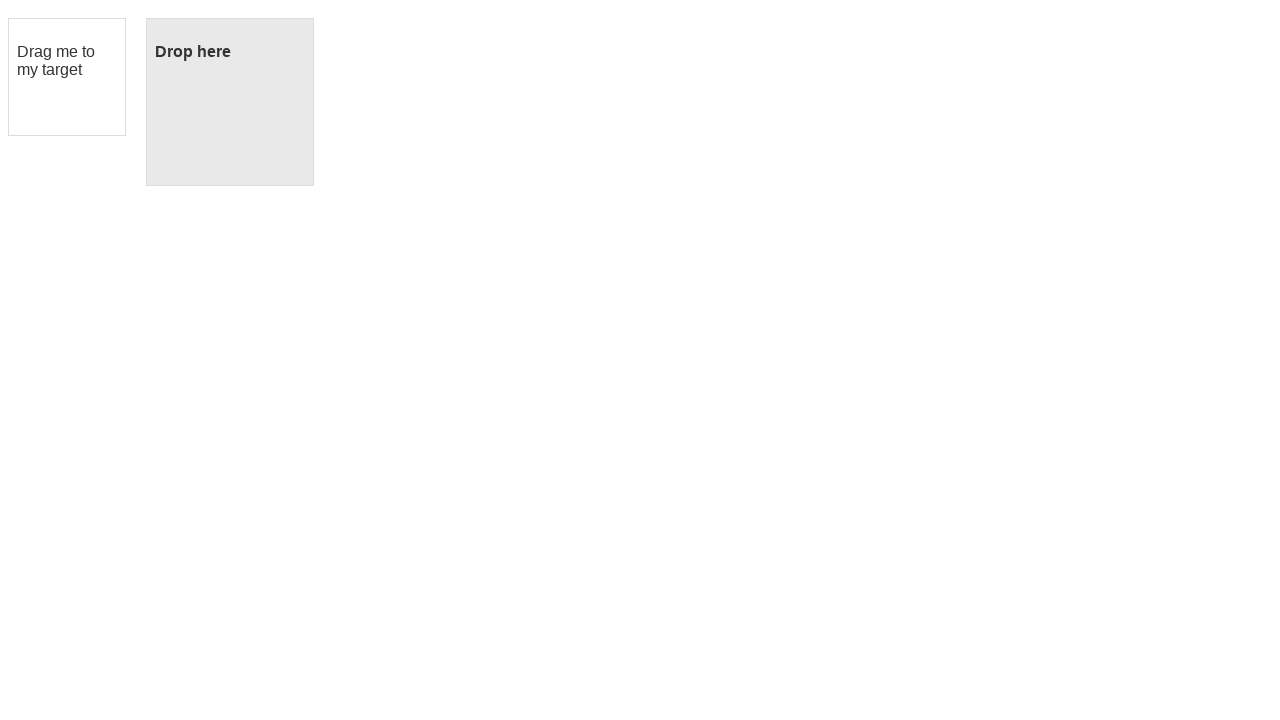

Dragged the draggable element and dropped it onto the droppable target at (230, 102)
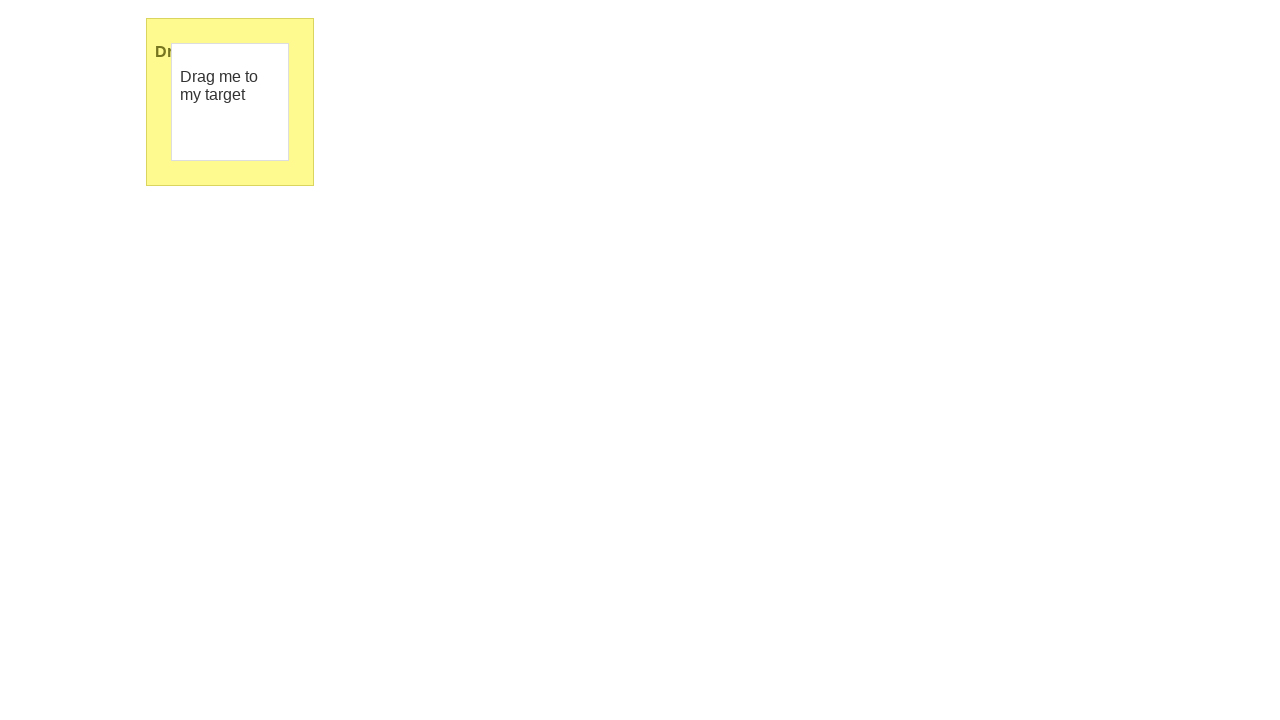

Waited 500ms for the drop action to complete
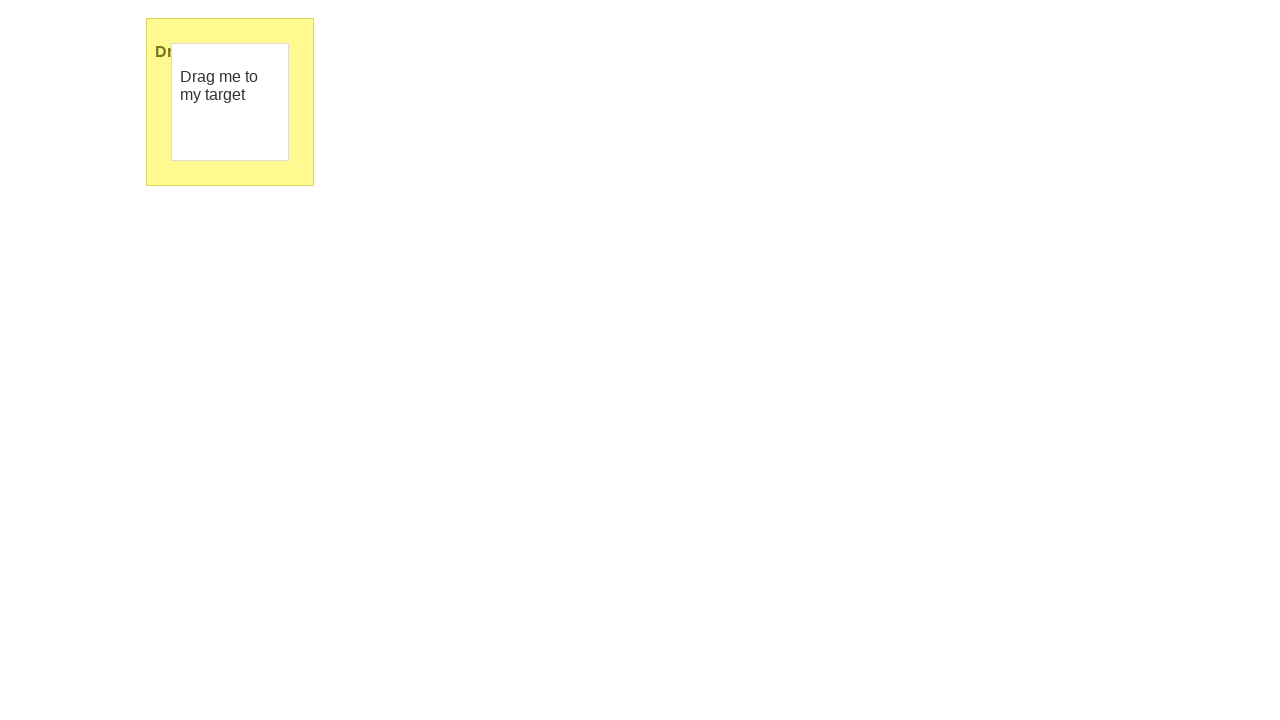

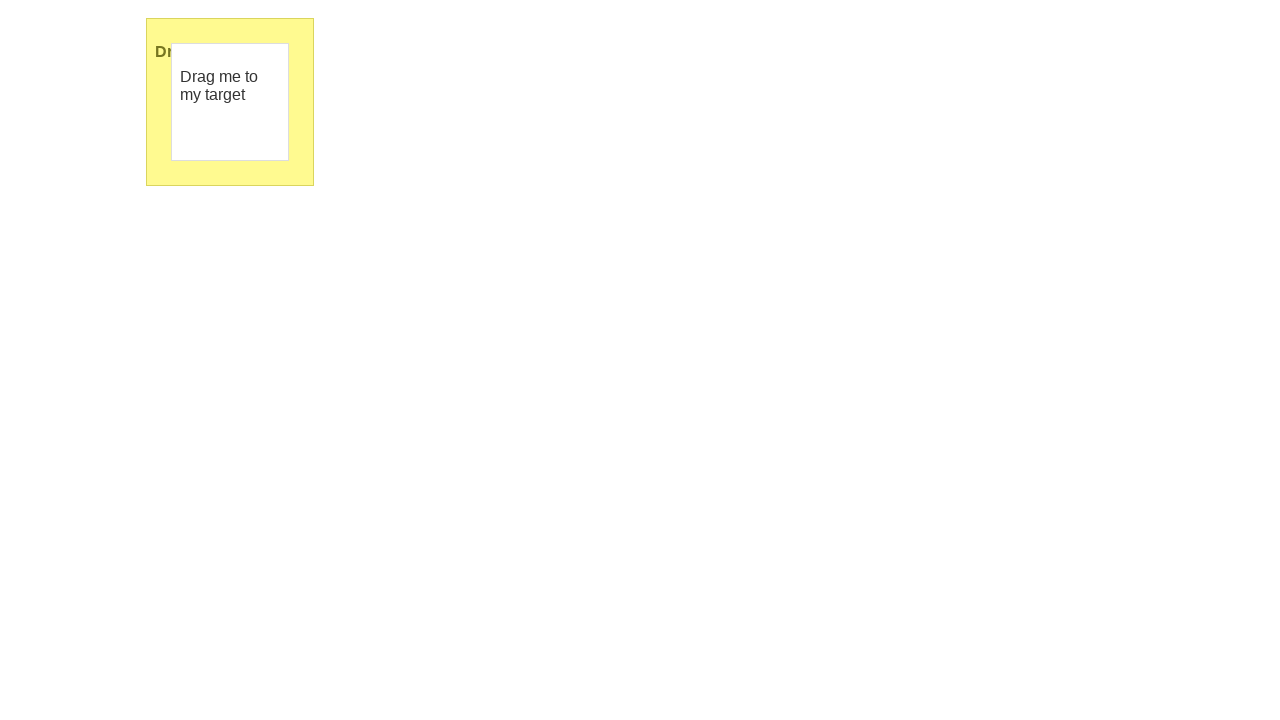